Tests adding a Samsung Galaxy S6 phone to the shopping cart by navigating through categories, selecting the item, and verifying it appears in the cart.

Starting URL: https://www.demoblaze.com

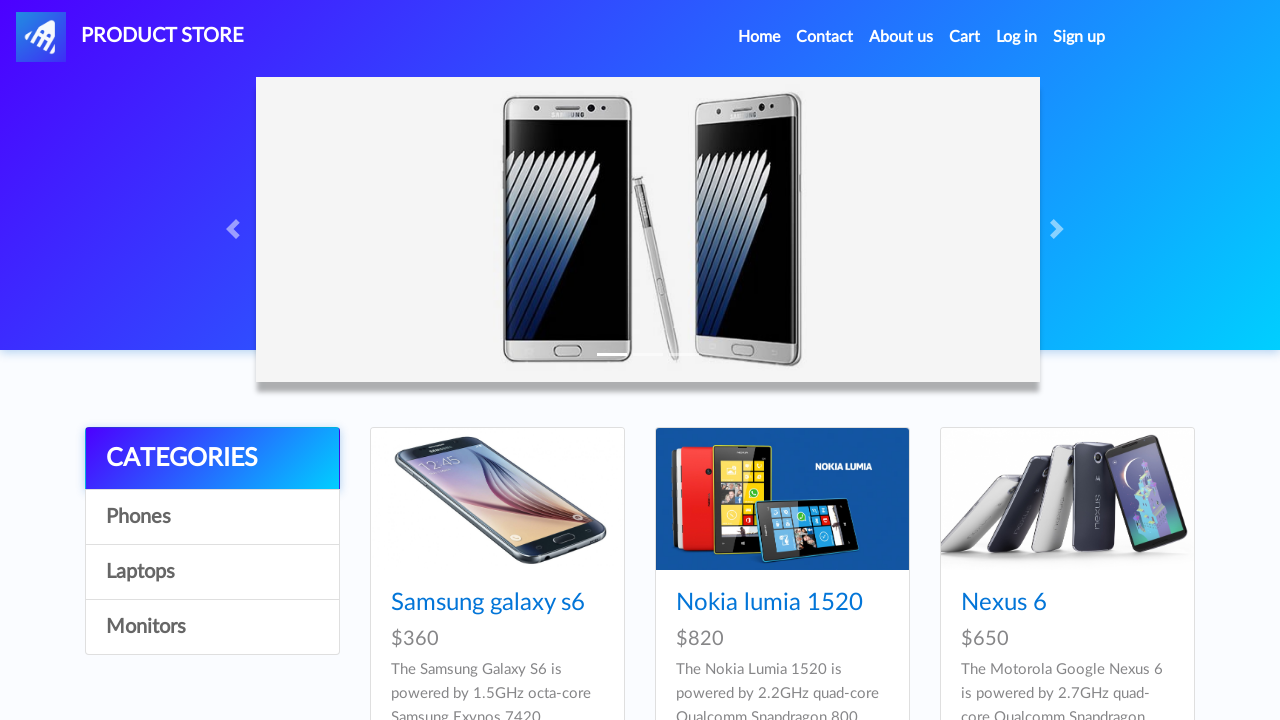

Clicked Home link to navigate to main page at (759, 37) on xpath=//a[text()[normalize-space()='Home']]
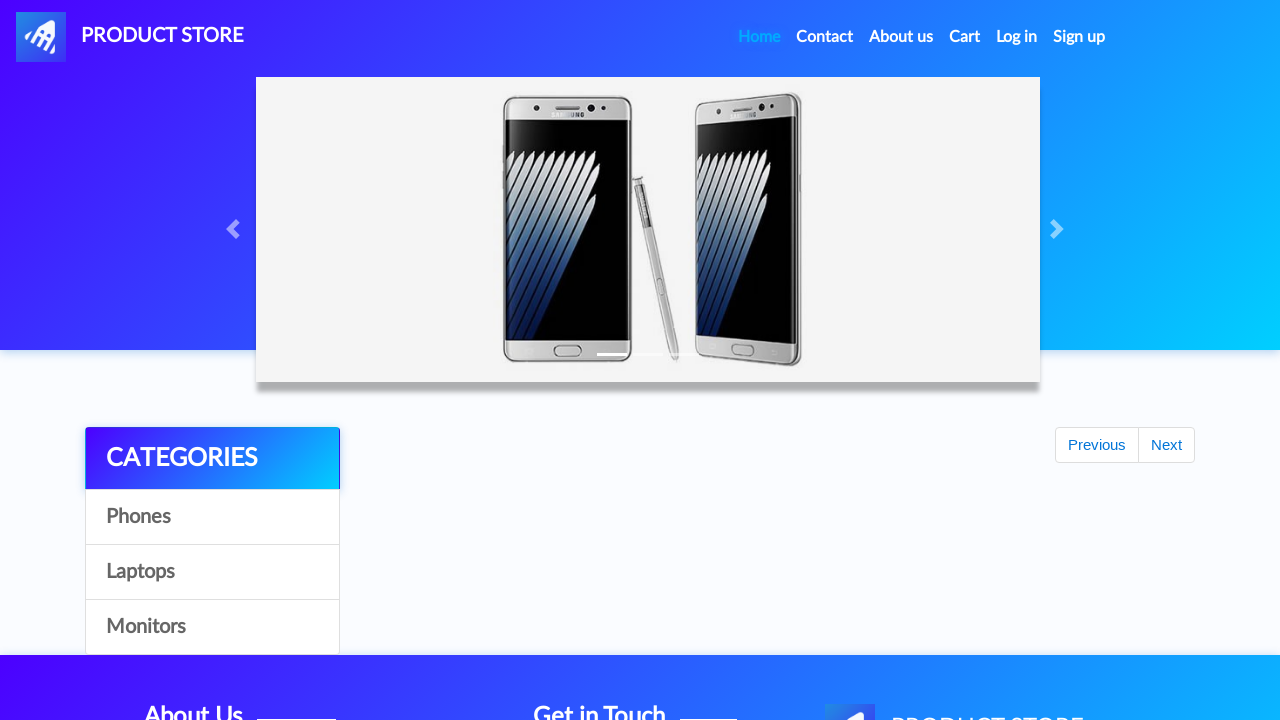

Clicked Phones category at (212, 517) on xpath=//a[normalize-space()='Phones']
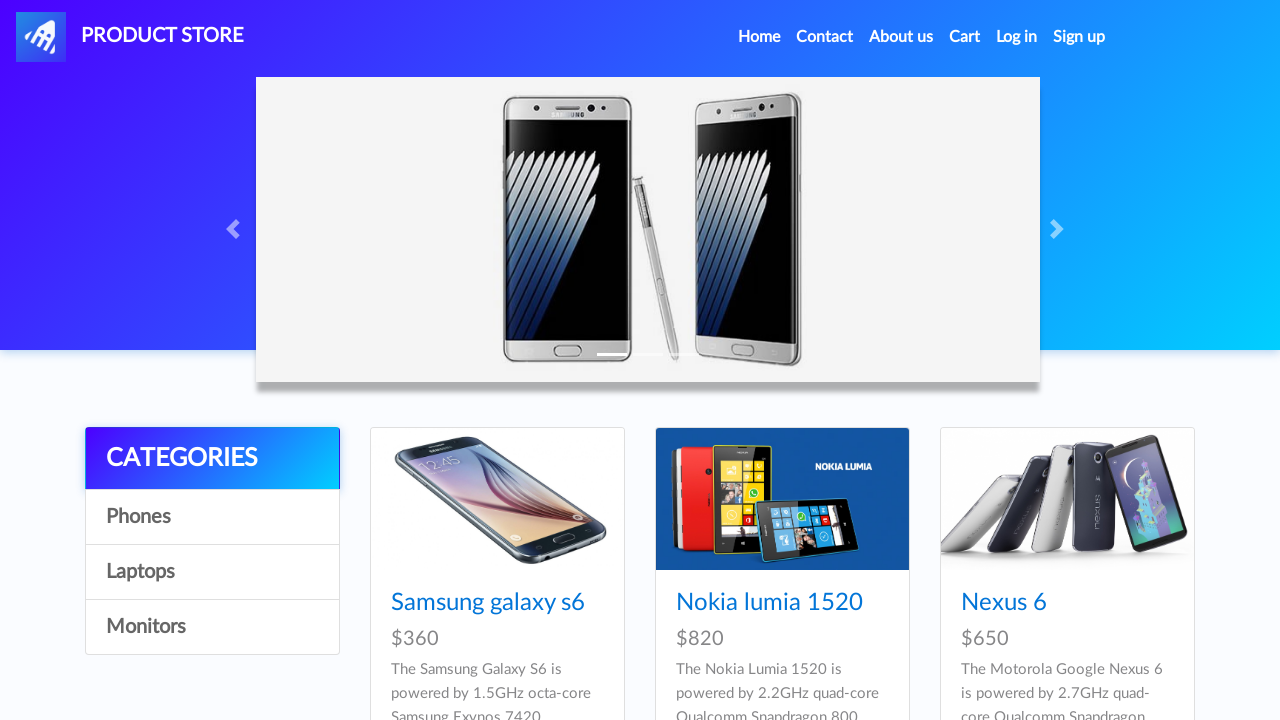

Waited 2 seconds for category page to load
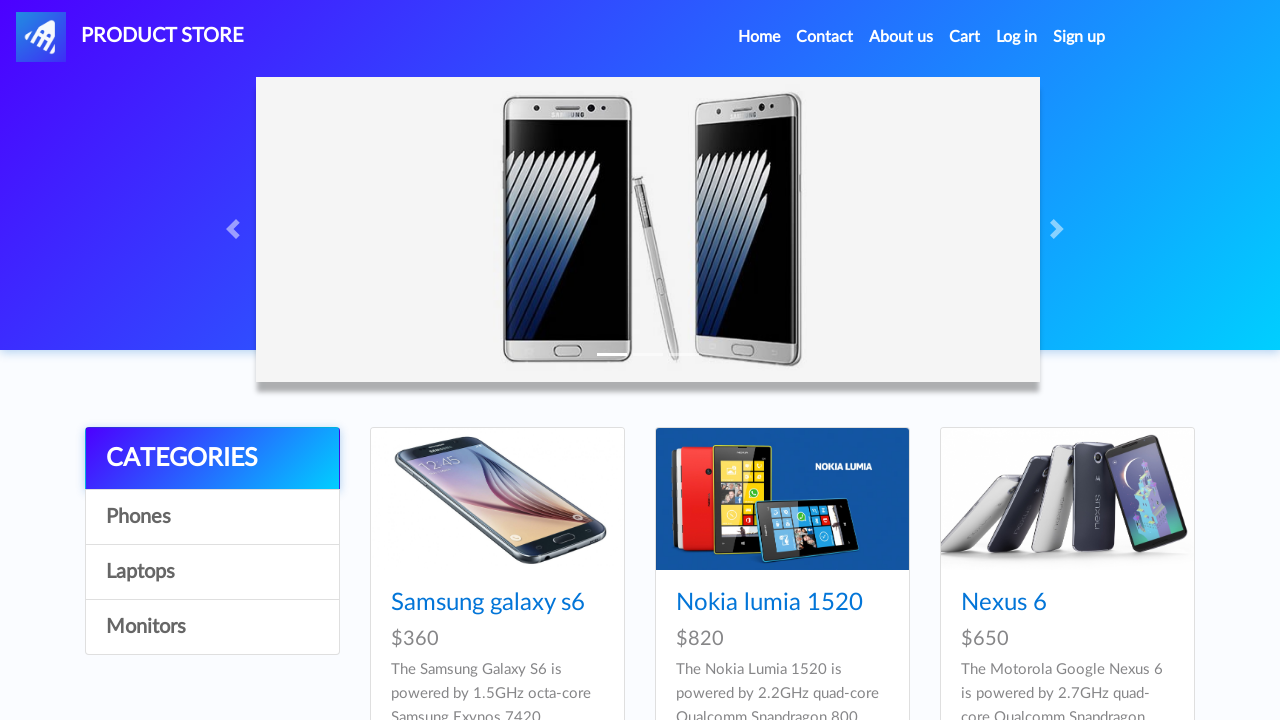

Clicked Samsung Galaxy S6 product link at (488, 603) on xpath=//a[normalize-space()='Samsung galaxy s6']
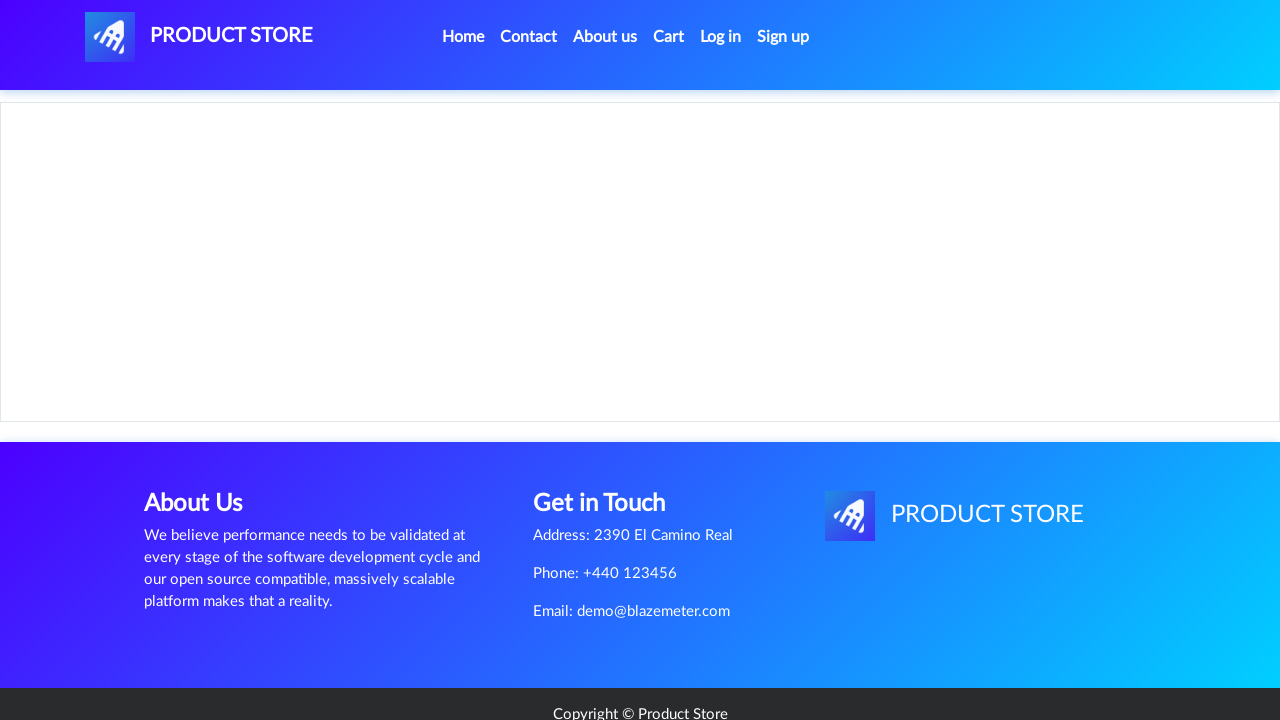

Product page loaded with 'Add to cart' button visible
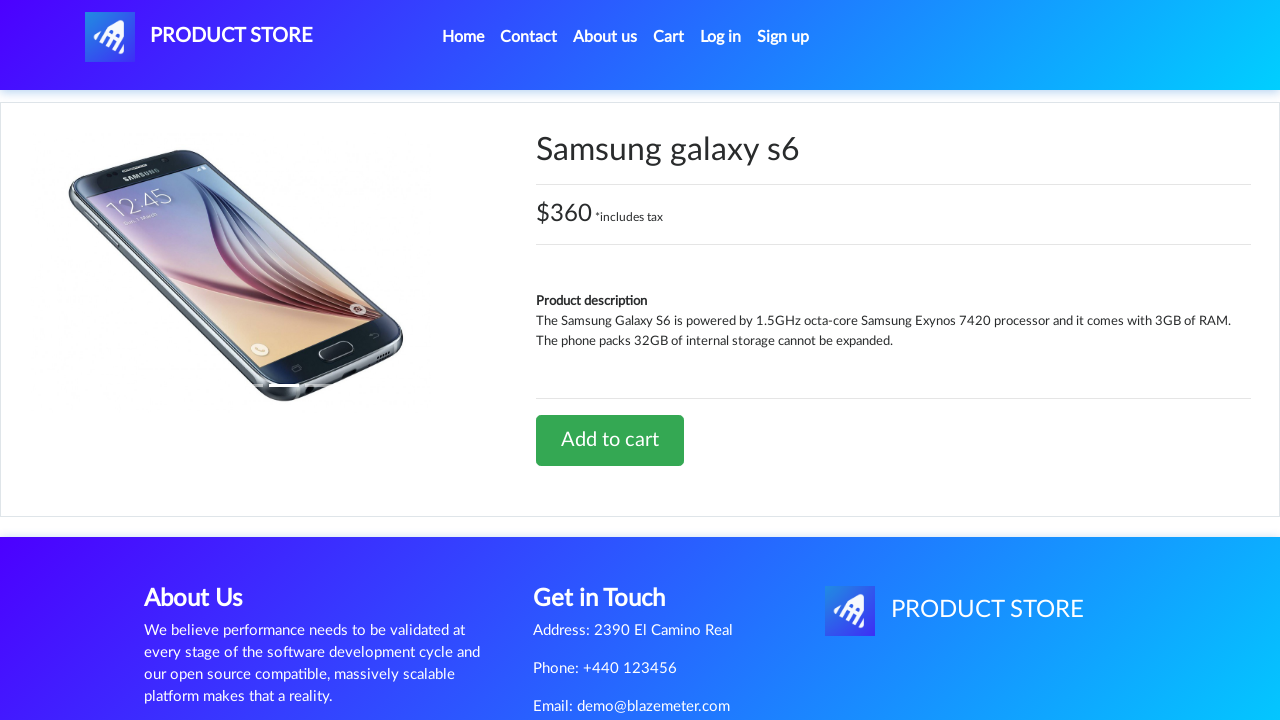

Clicked 'Add to cart' button for Samsung Galaxy S6 at (610, 440) on xpath=//a[normalize-space()='Add to cart']
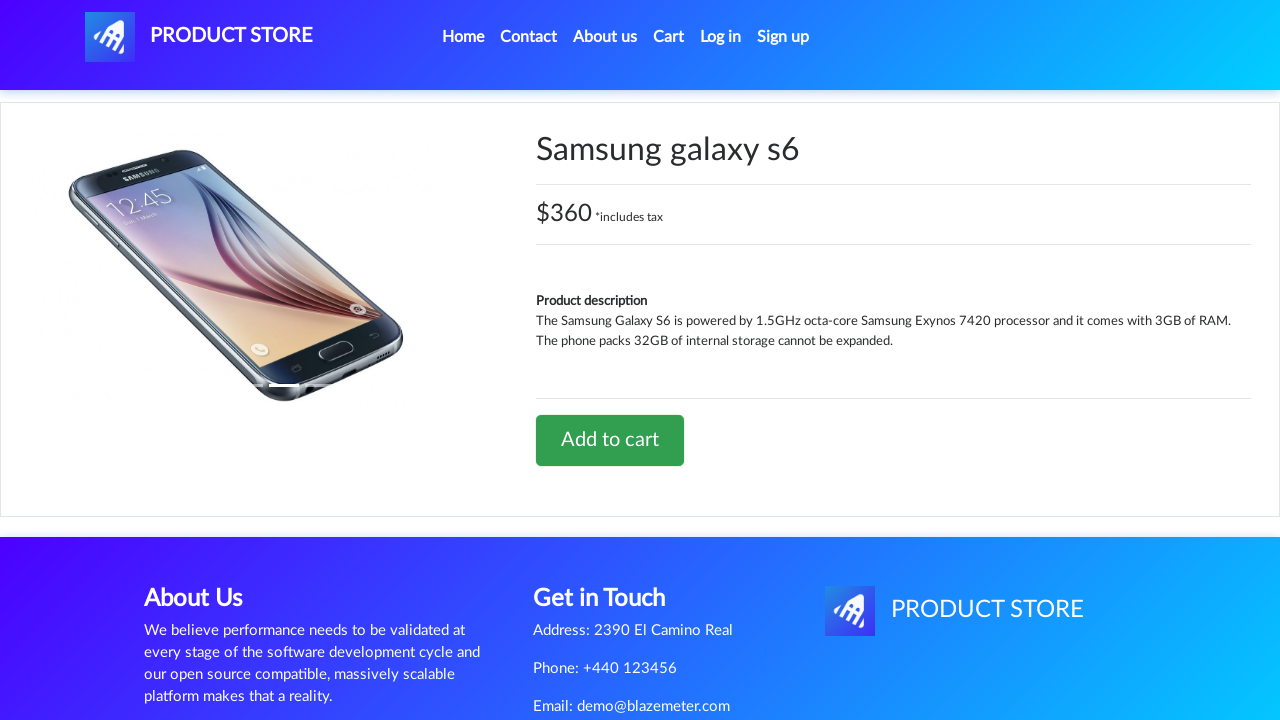

Set up dialog handler to accept alert popups
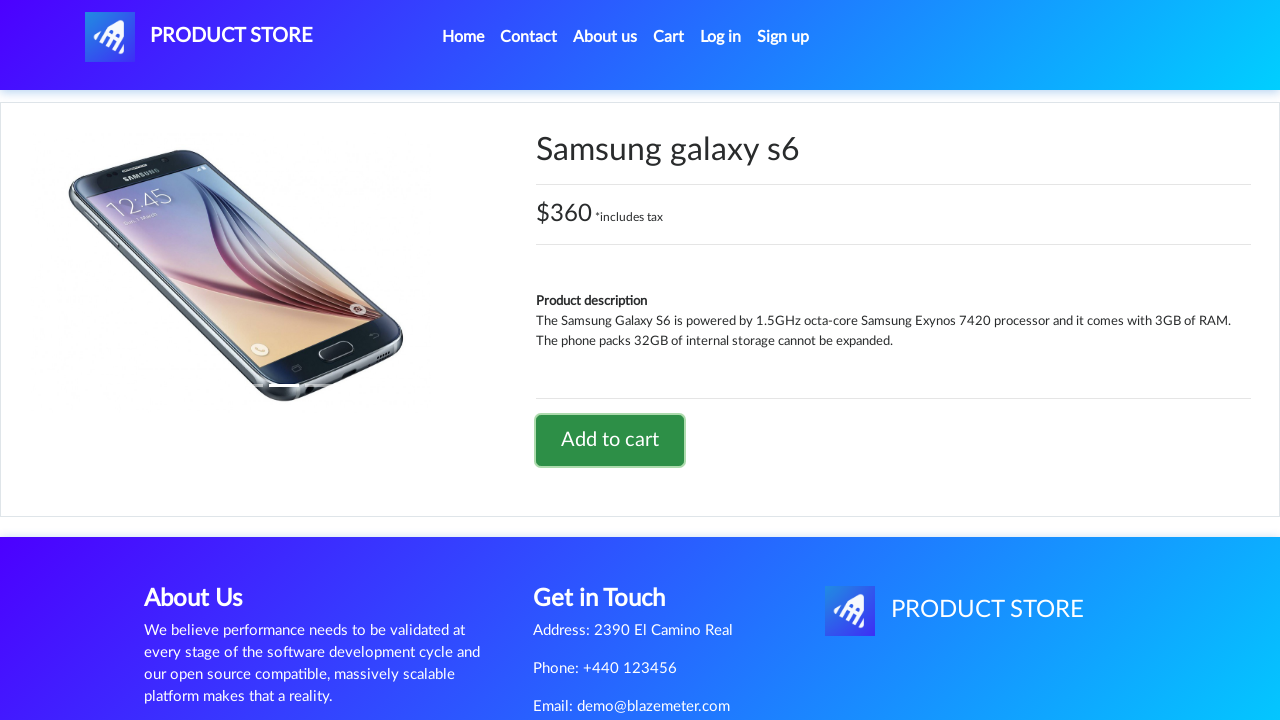

Waited 1 second for alert dialog to be processed
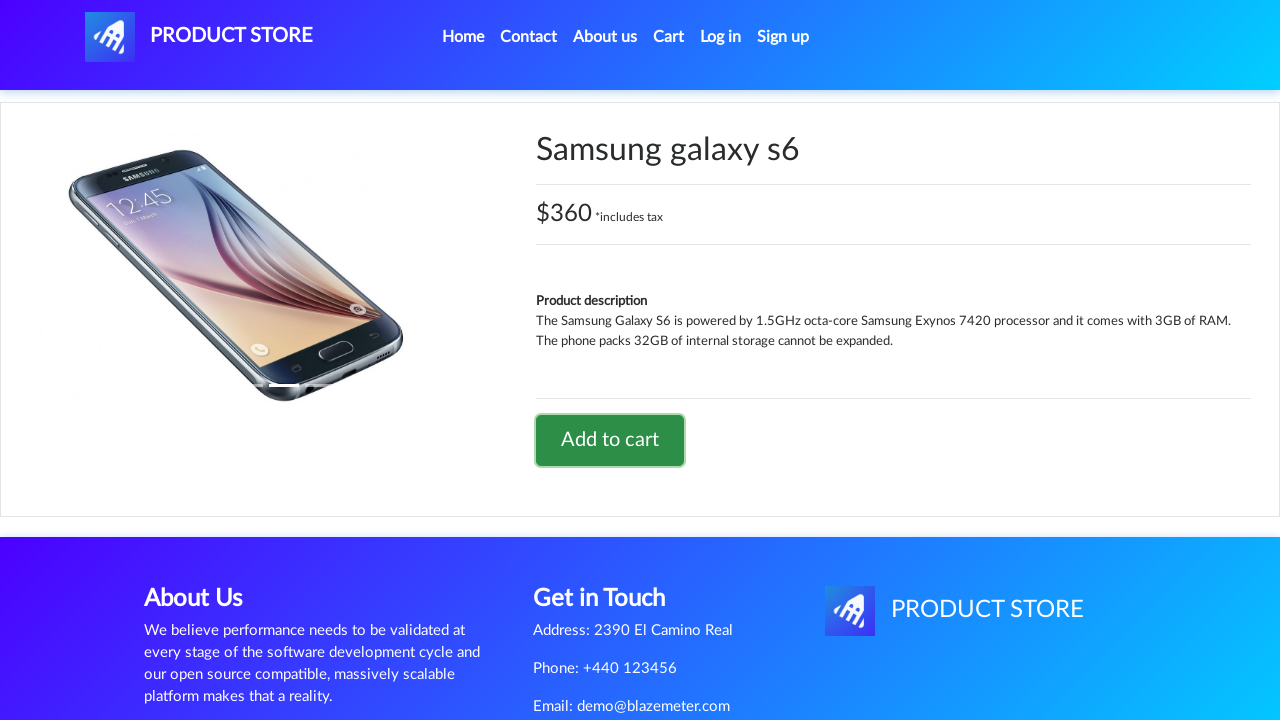

Clicked cart button to navigate to shopping cart at (669, 37) on #cartur
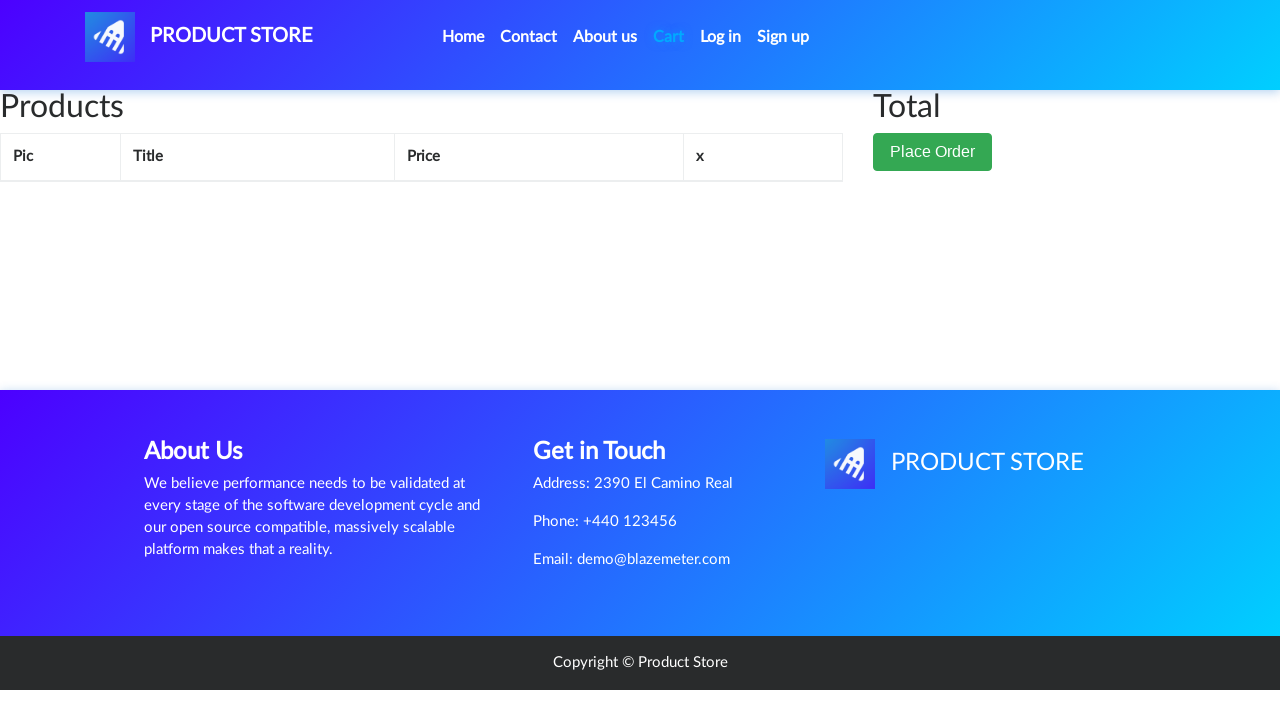

Cart page loaded and product item verified in cart
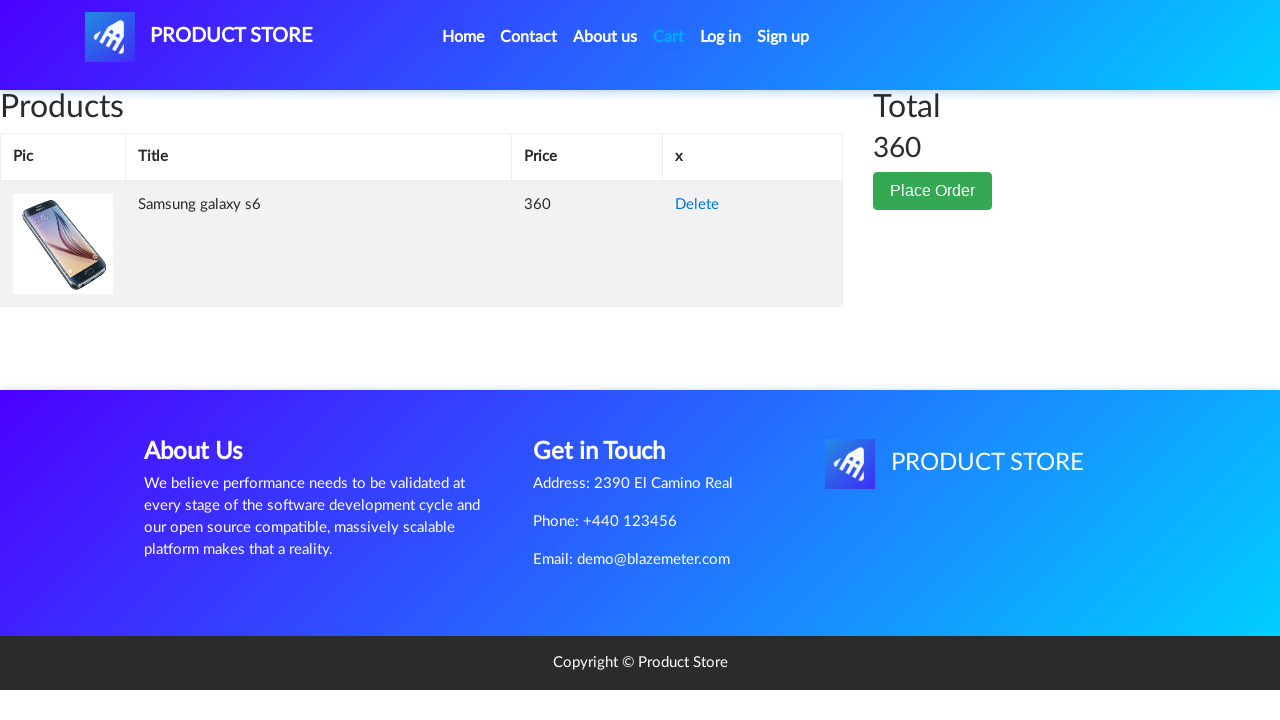

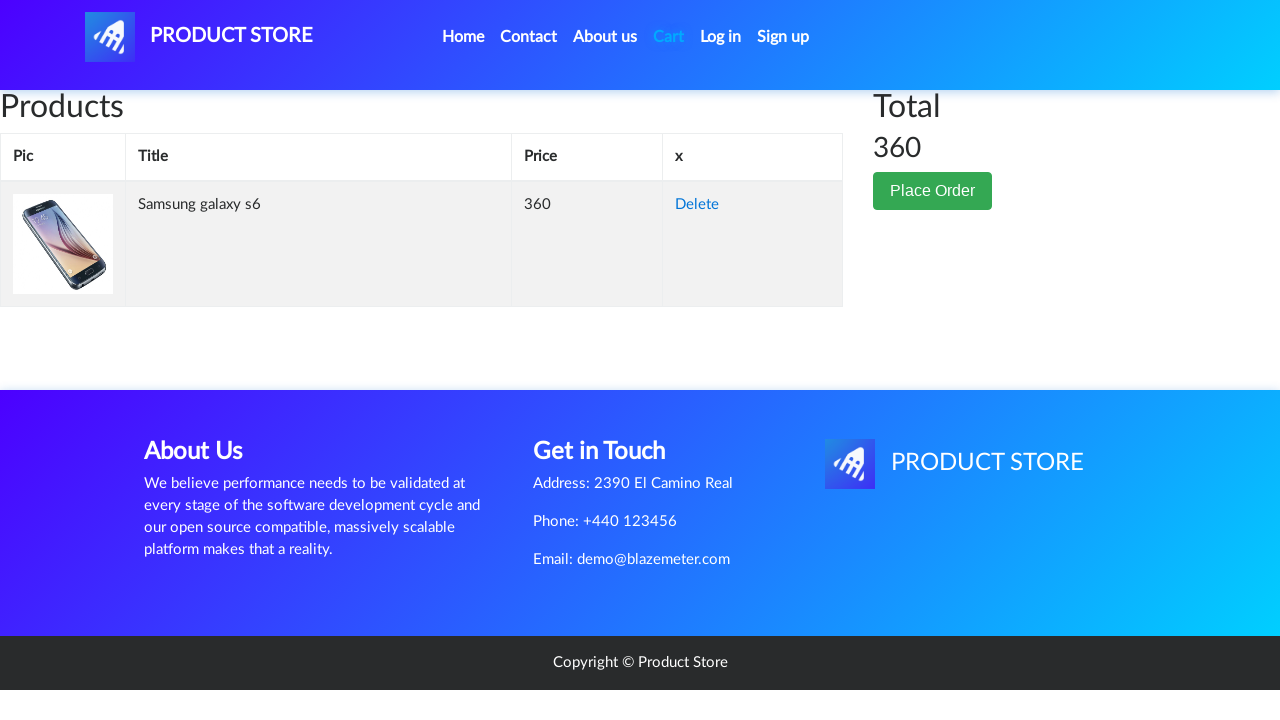